Solves a math captcha by extracting a value from an image attribute, calculating a mathematical function, filling the answer, and completing robot verification checkboxes

Starting URL: http://suninjuly.github.io/get_attribute.html

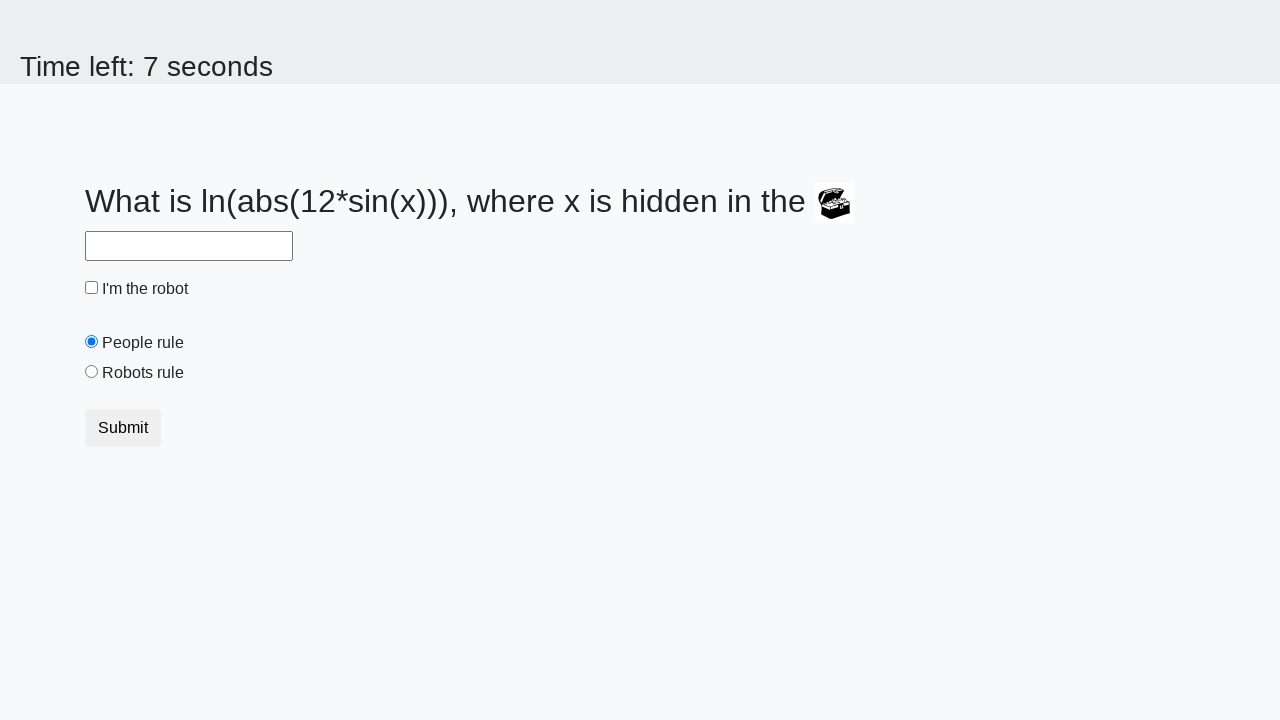

Located treasure image element
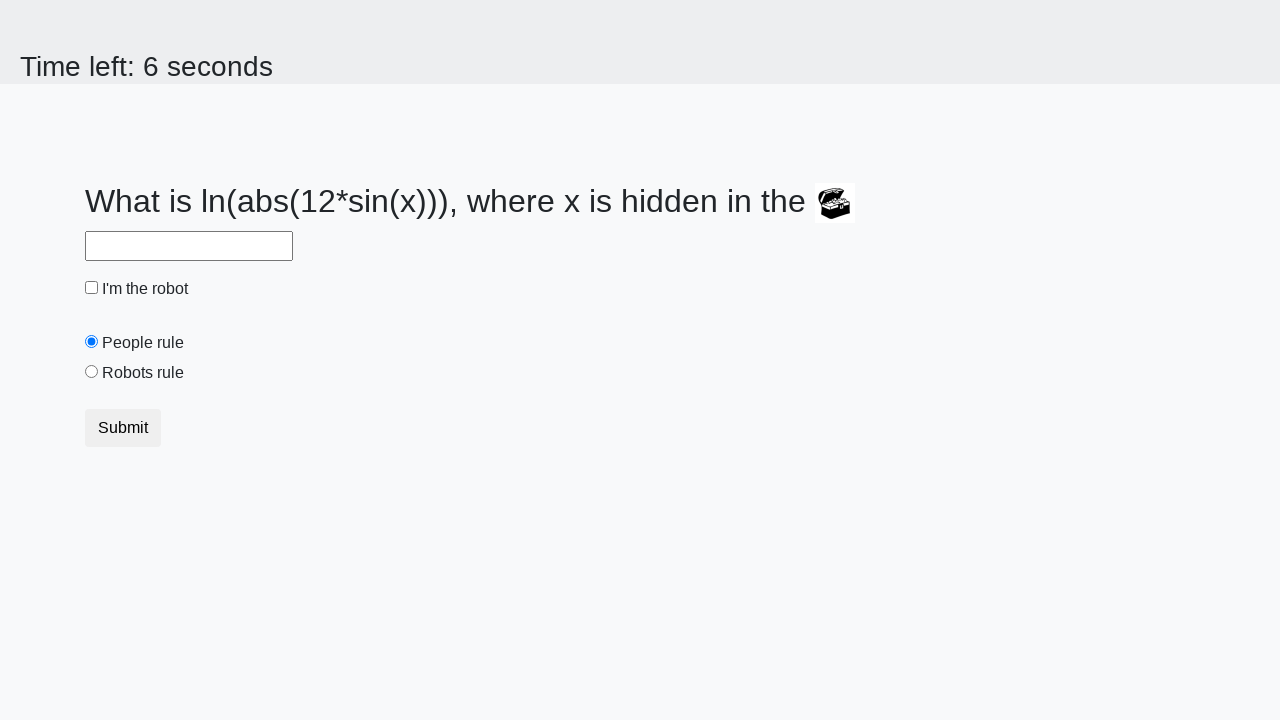

Extracted valuex attribute from treasure image: 854
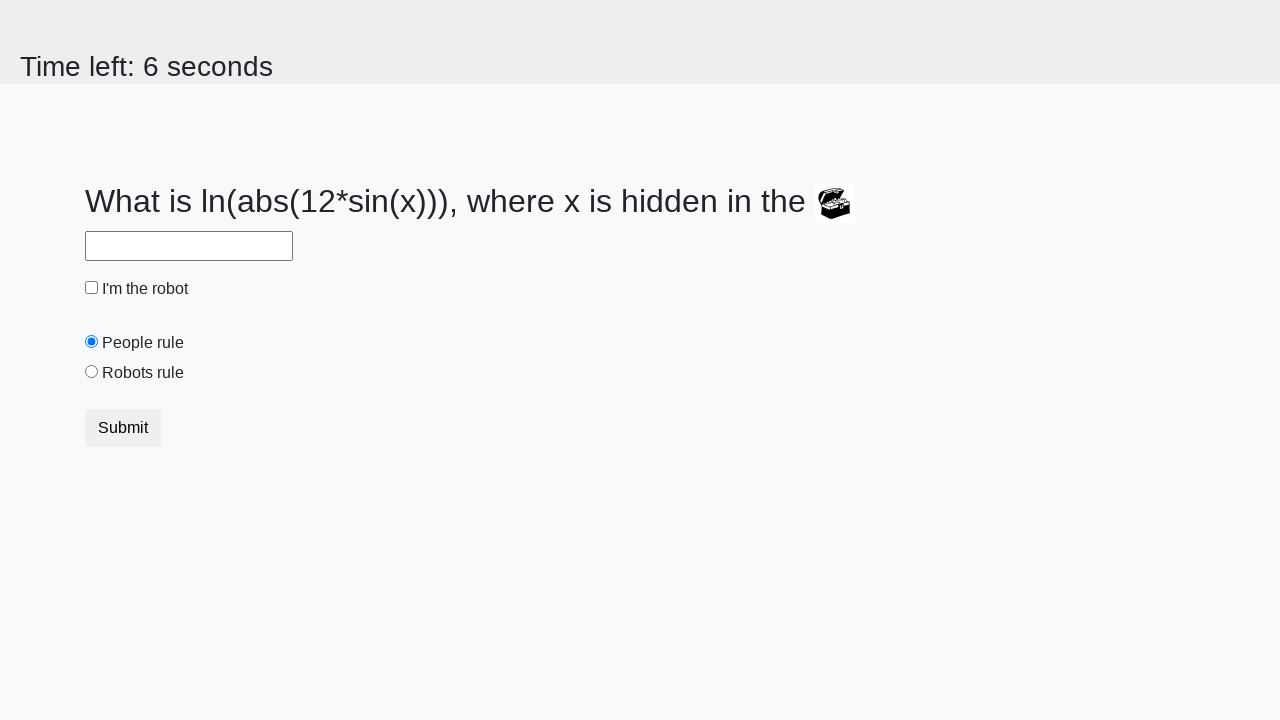

Calculated math function result: 1.7735325081357896
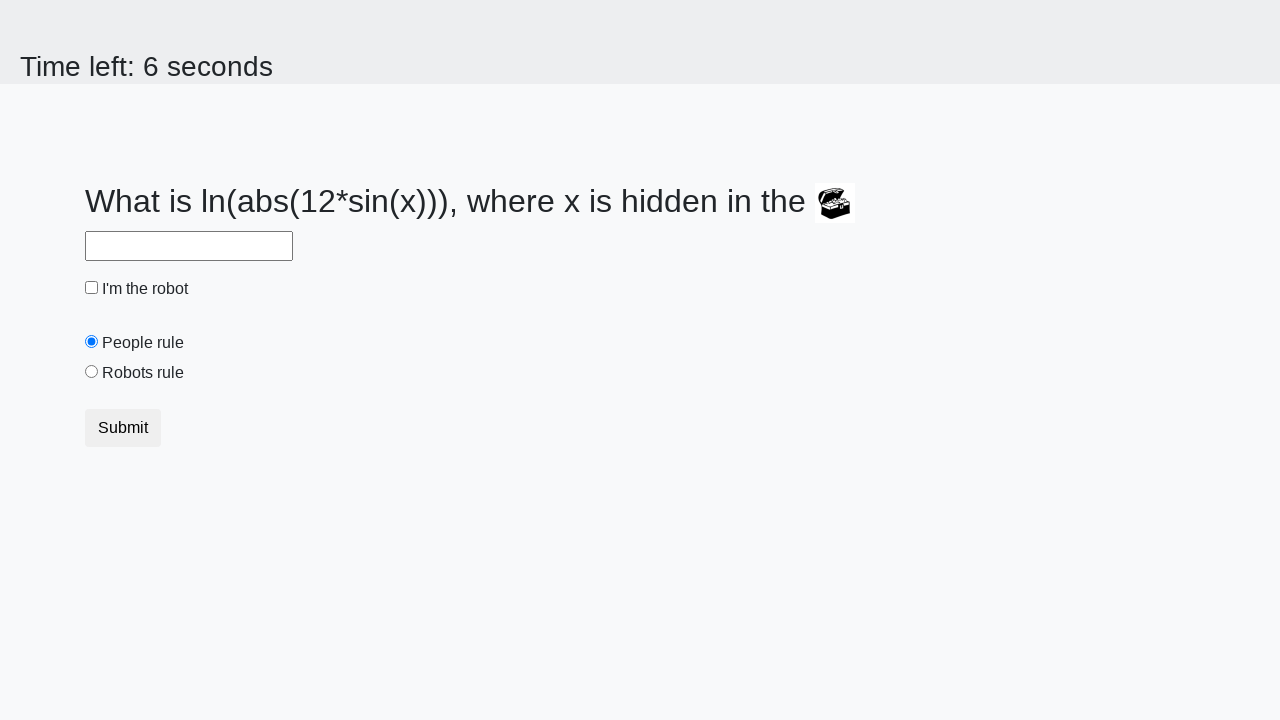

Filled answer field with calculated value: 1.7735325081357896 on input#answer
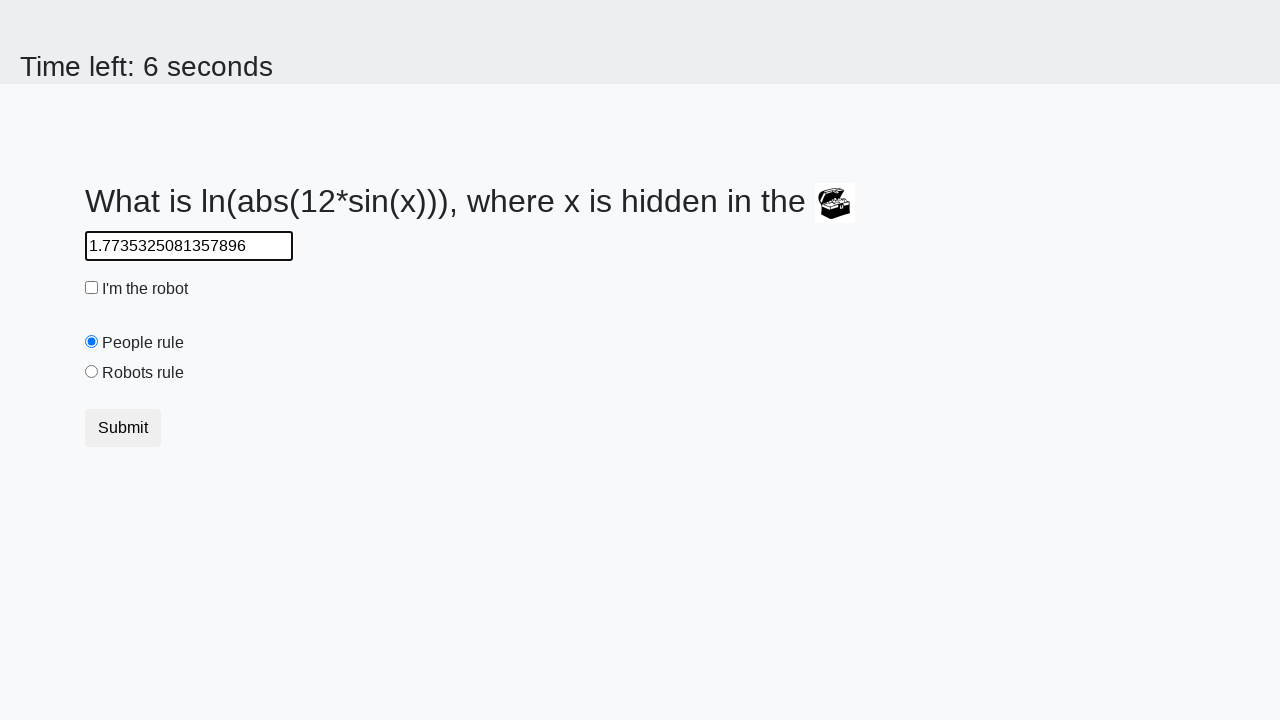

Checked 'I'm the robot' checkbox at (92, 288) on input#robotCheckbox
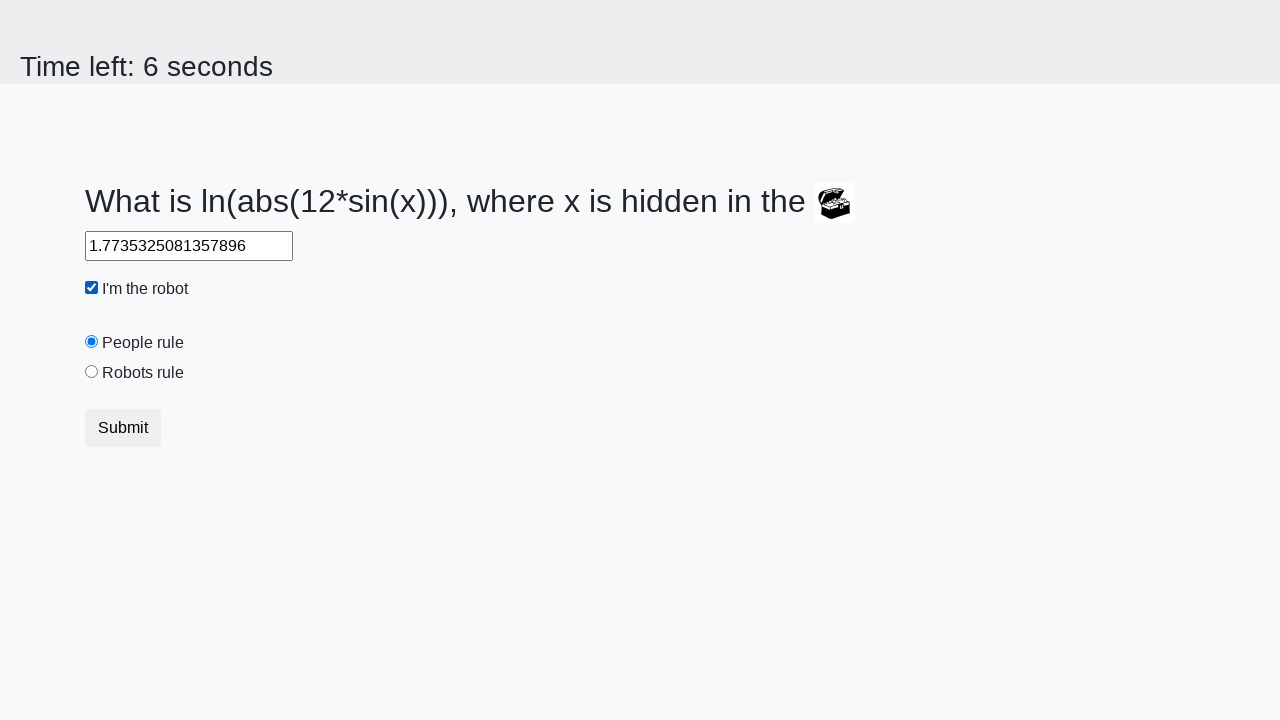

Selected 'Robots rule!' radio button at (92, 372) on input#robotsRule
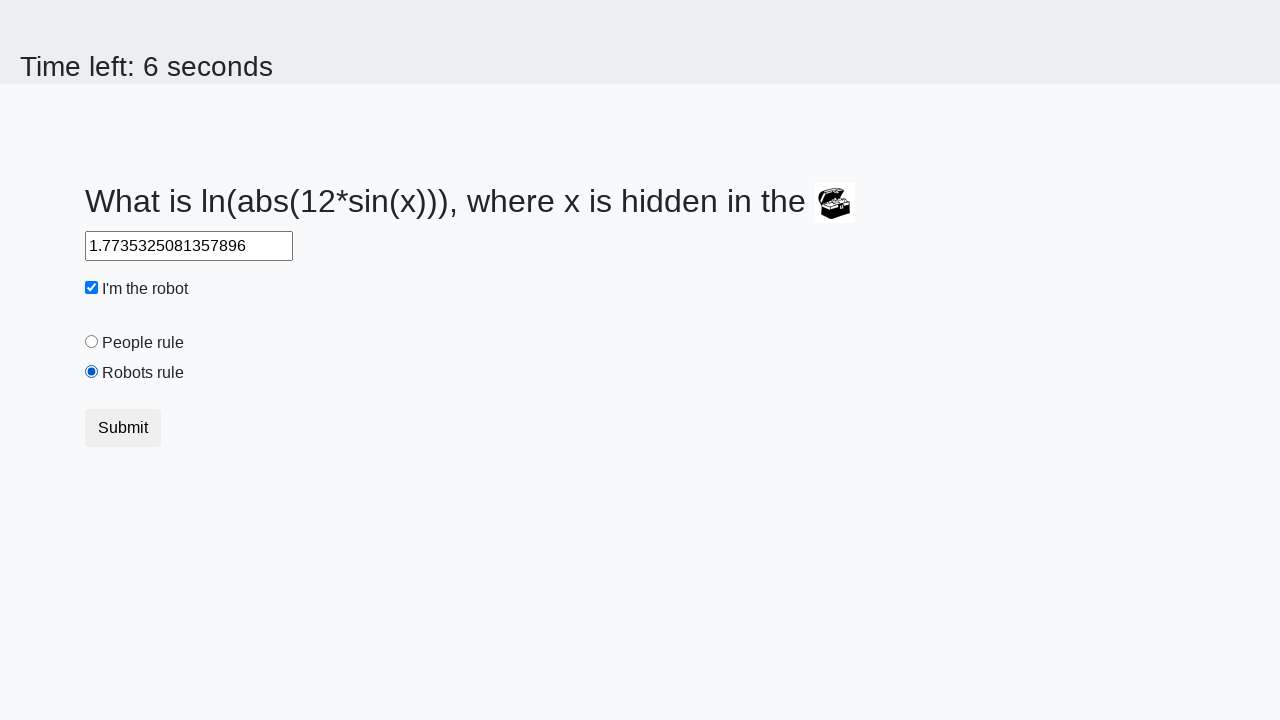

Clicked submit button to complete robot verification at (123, 428) on button.btn.btn-default
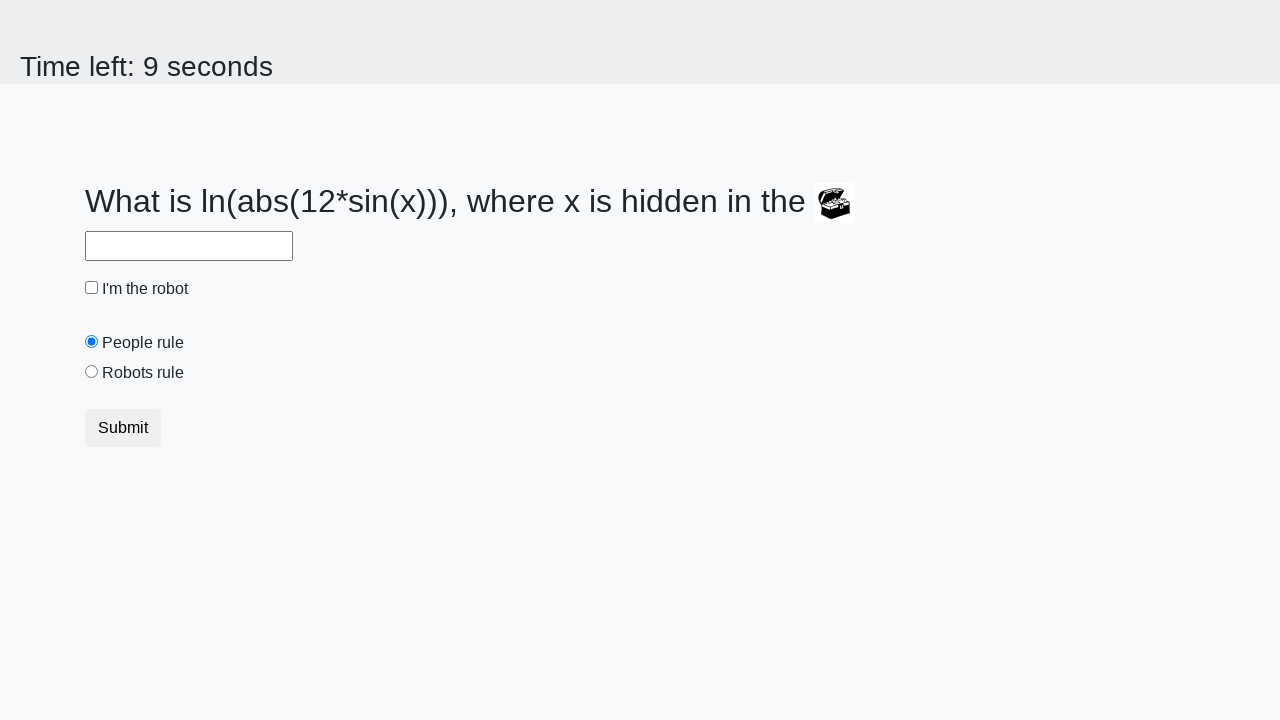

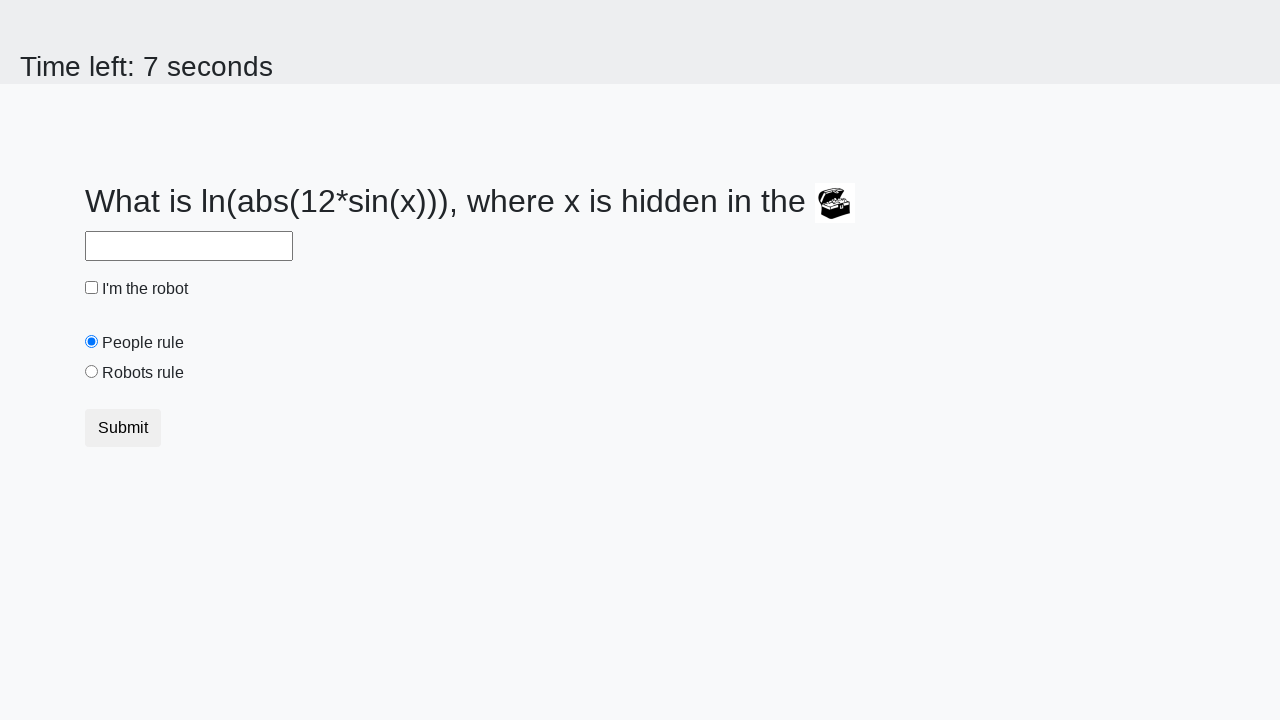